Tests that the De Profundis product page loads correctly by verifying the product title is visible

Starting URL: https://www.1morepage.com.ua/product-page/de-profundis

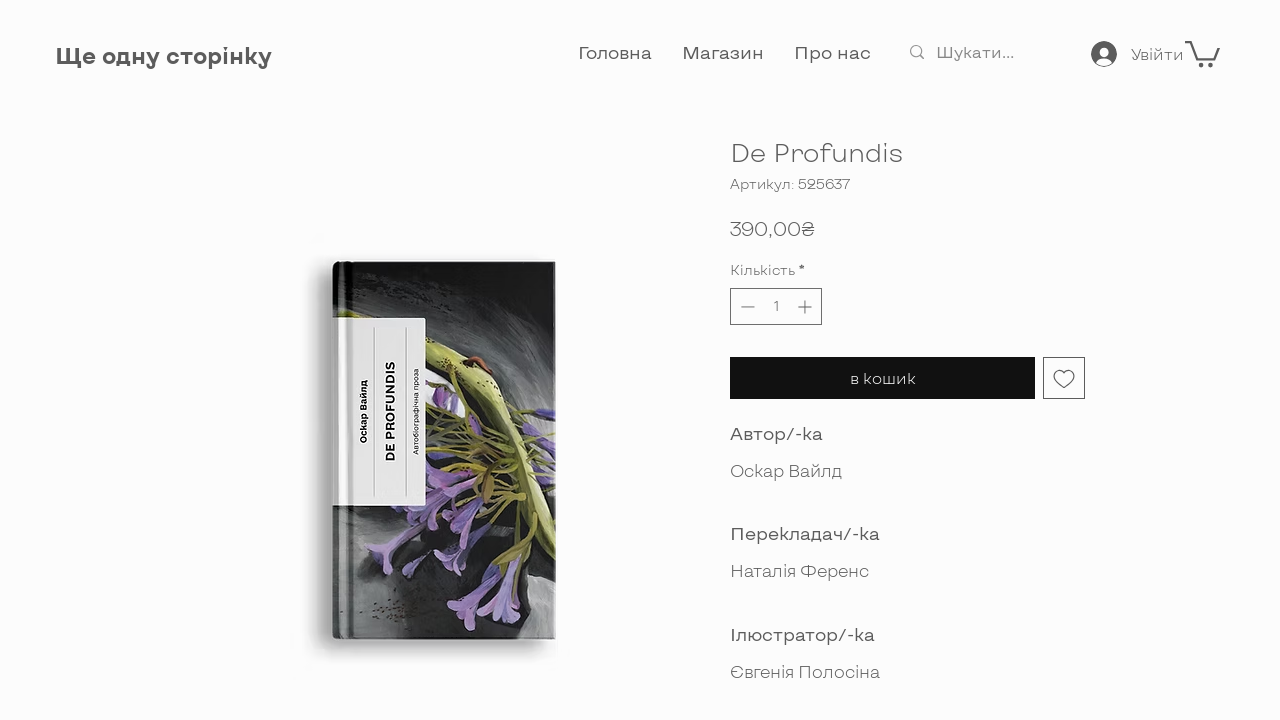

Waited for product title selector to be present in DOM
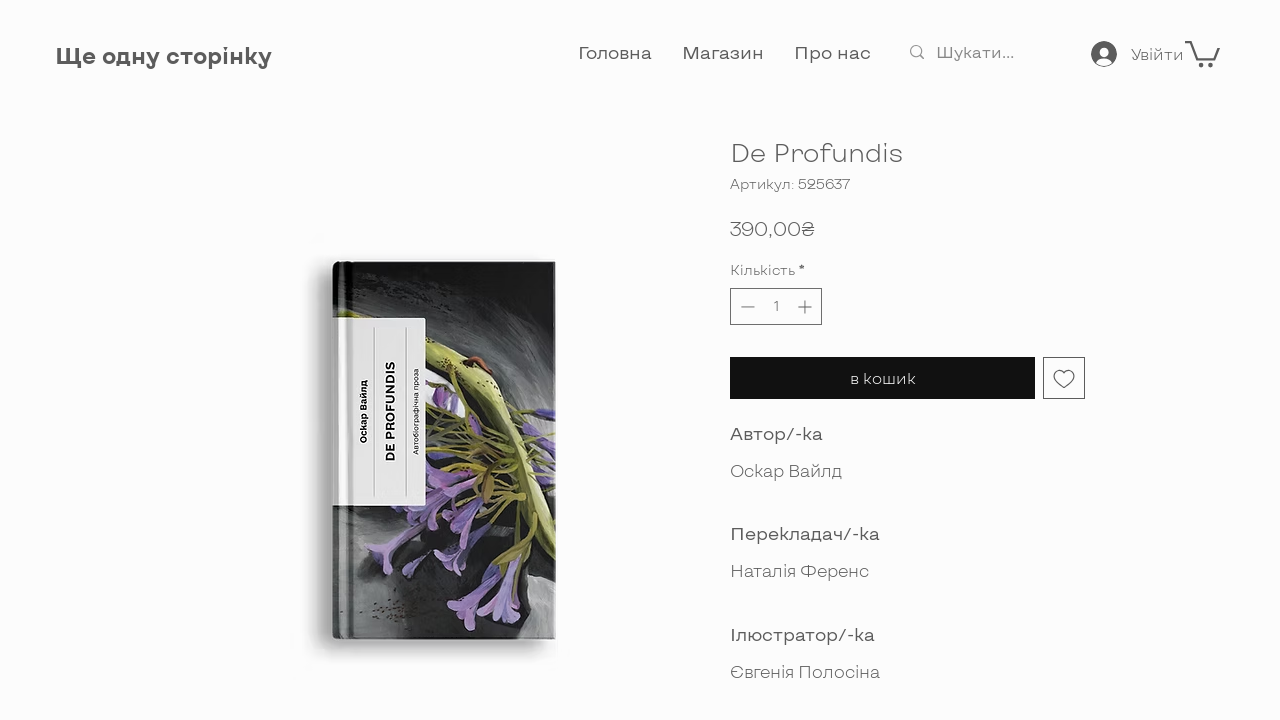

Located product title element
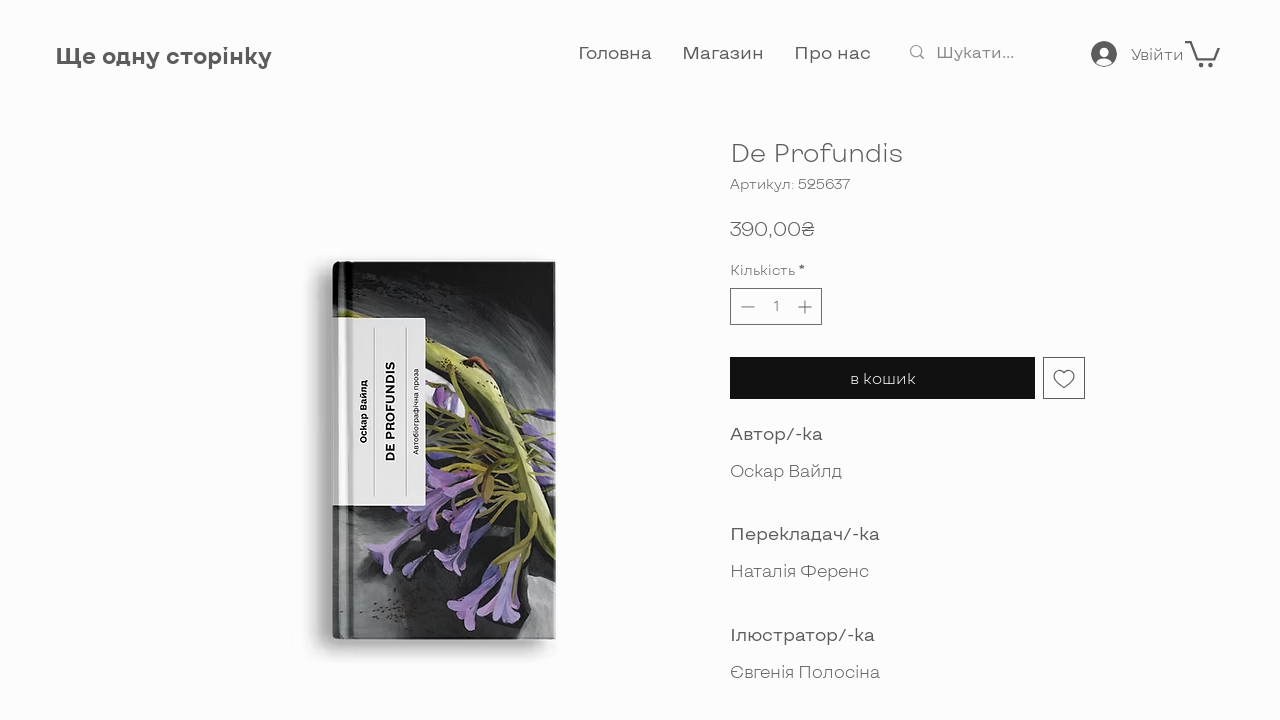

Product title is now visible on De Profundis page
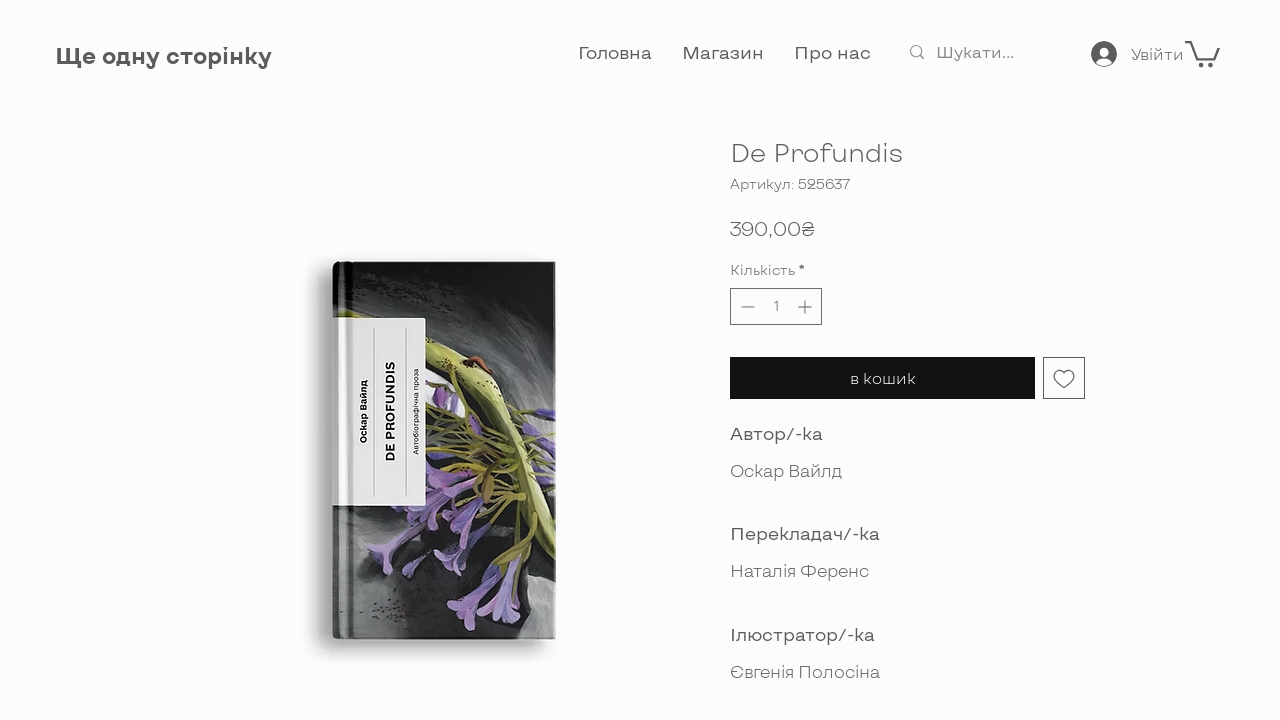

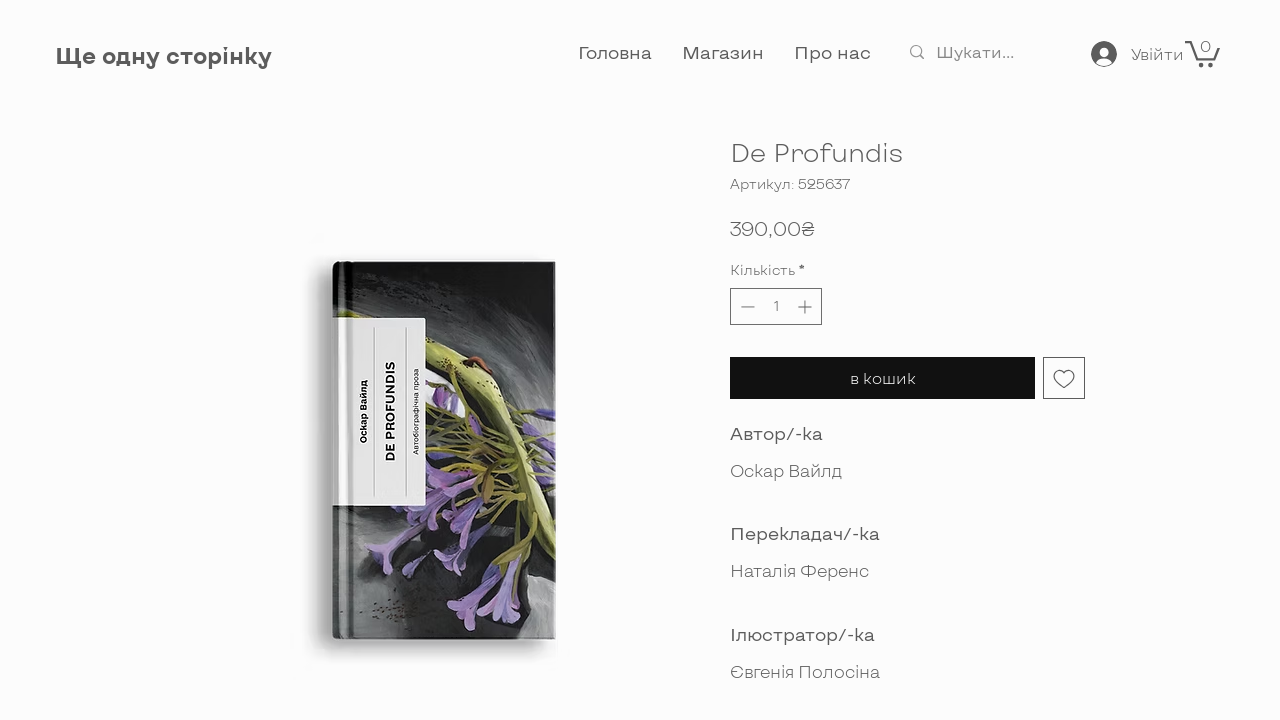